Tests e-commerce cart functionality by adding a product to the cart, opening the cart, and proceeding to checkout on a practice shopping site.

Starting URL: https://rahulshettyacademy.com/seleniumPractise/#/

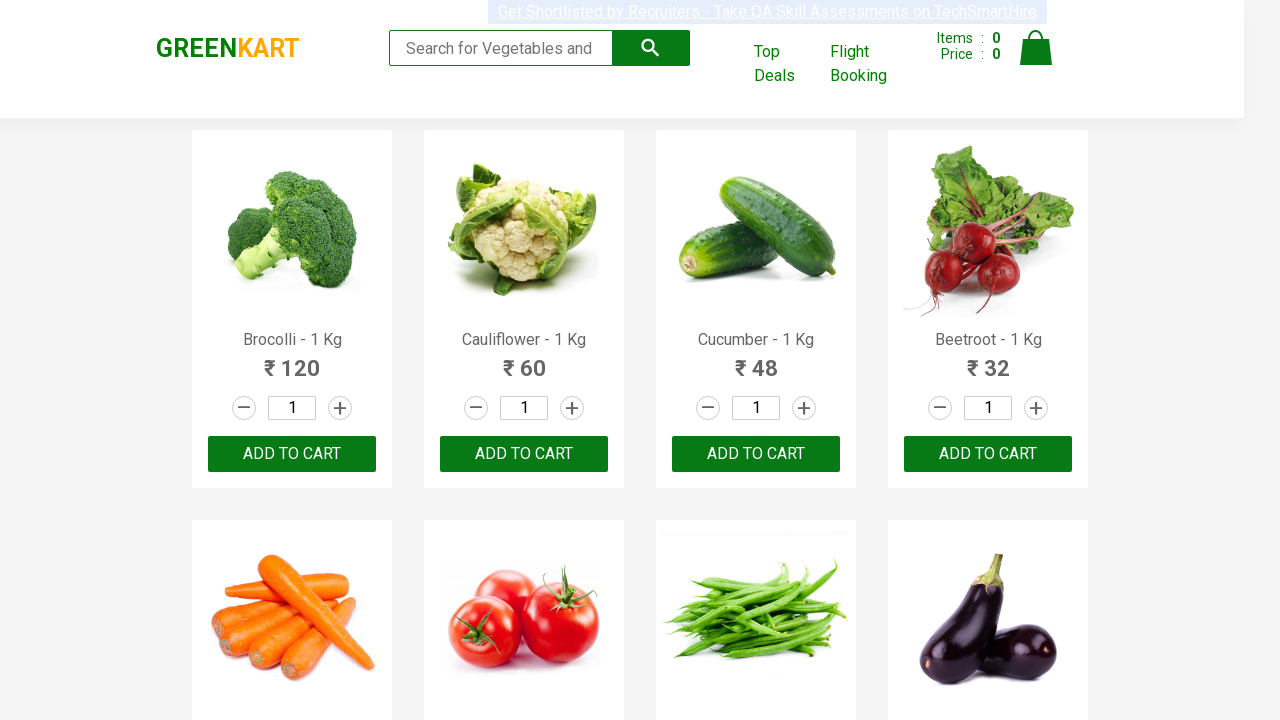

Clicked 'Add to Cart' button on the first product at (292, 454) on (//div[@class='products-wrapper']//div[@class='product']//div[@class='product-ac
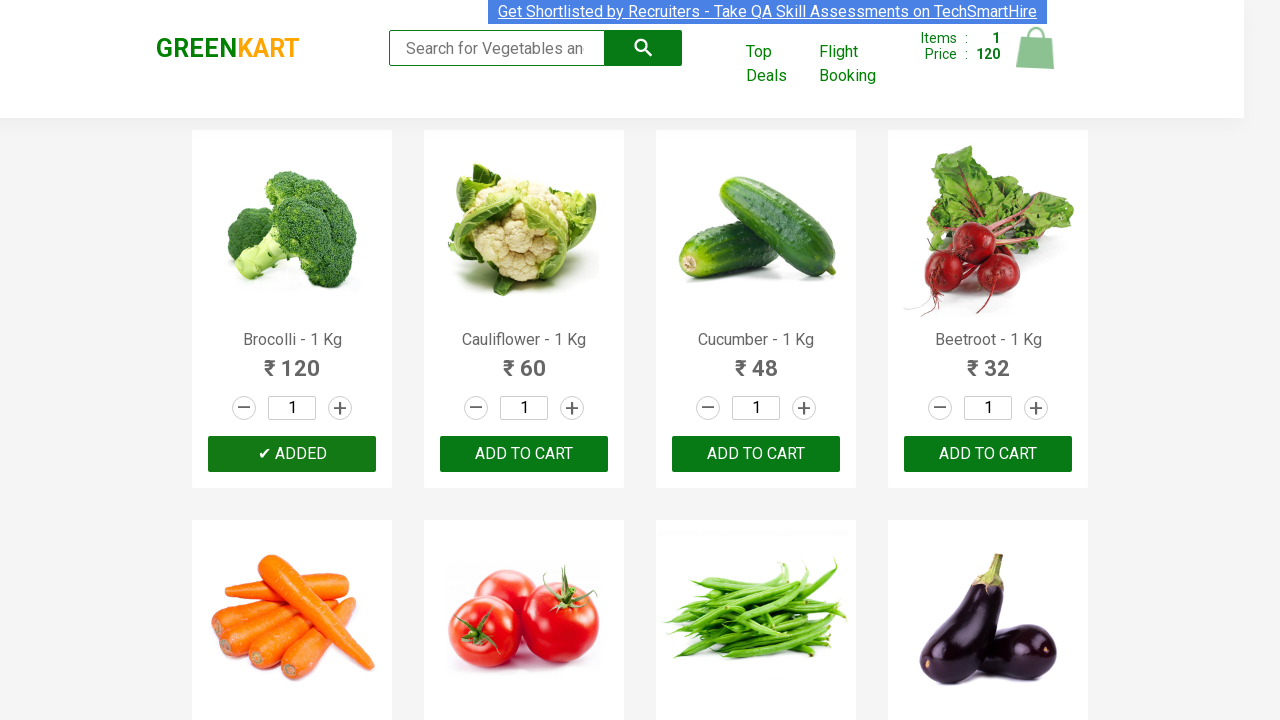

Waited for cart to update
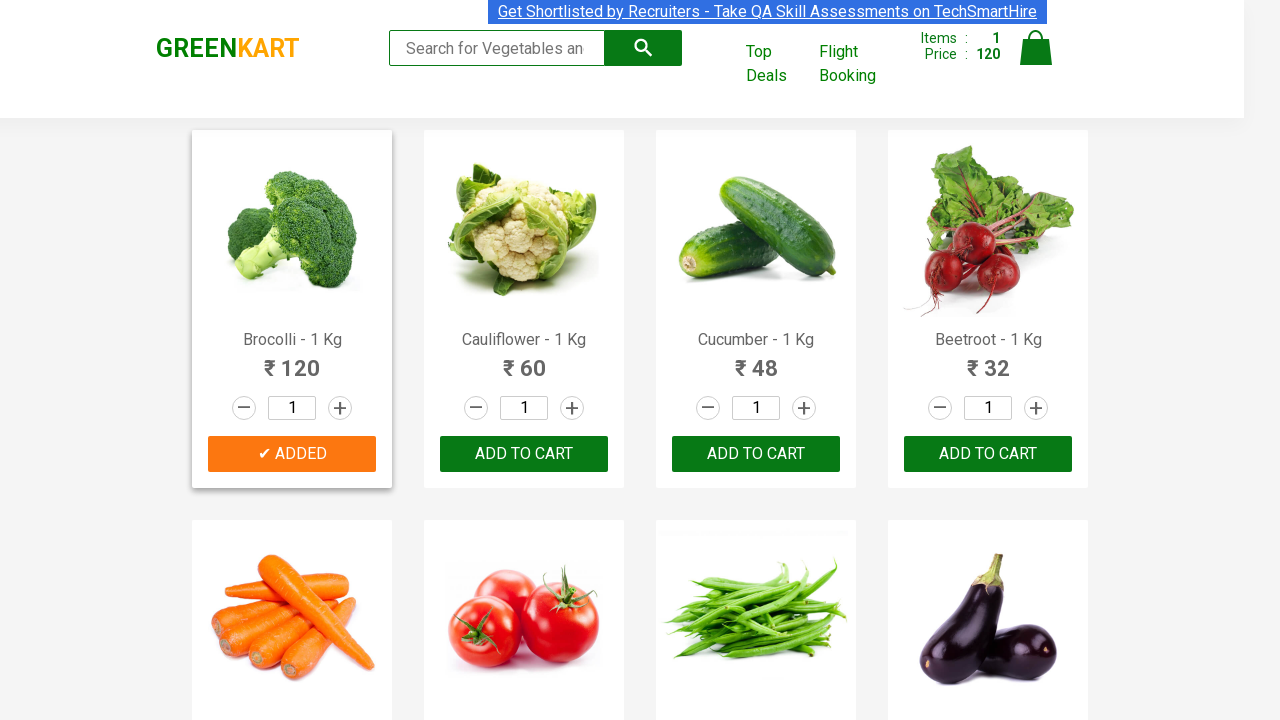

Clicked on the cart icon to view cart at (1036, 59) on xpath=//div[@class='cart']//a[@class='cart-icon']
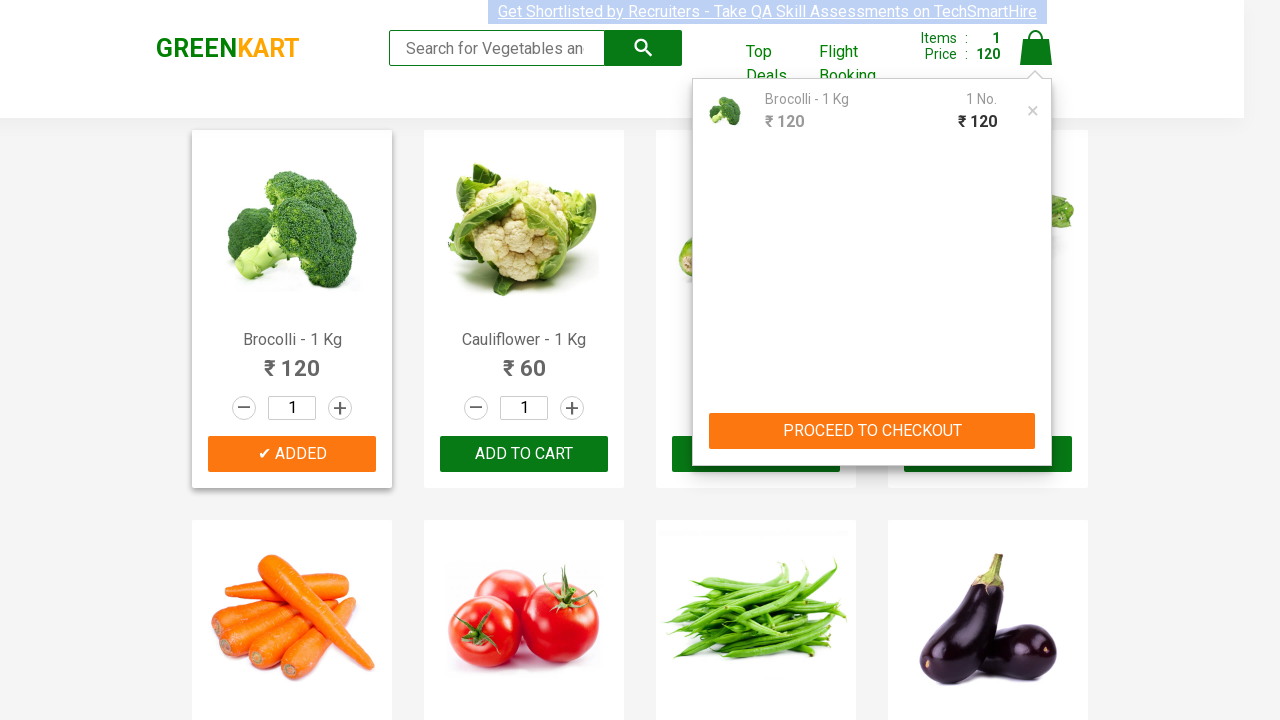

Waited for cart dropdown to appear
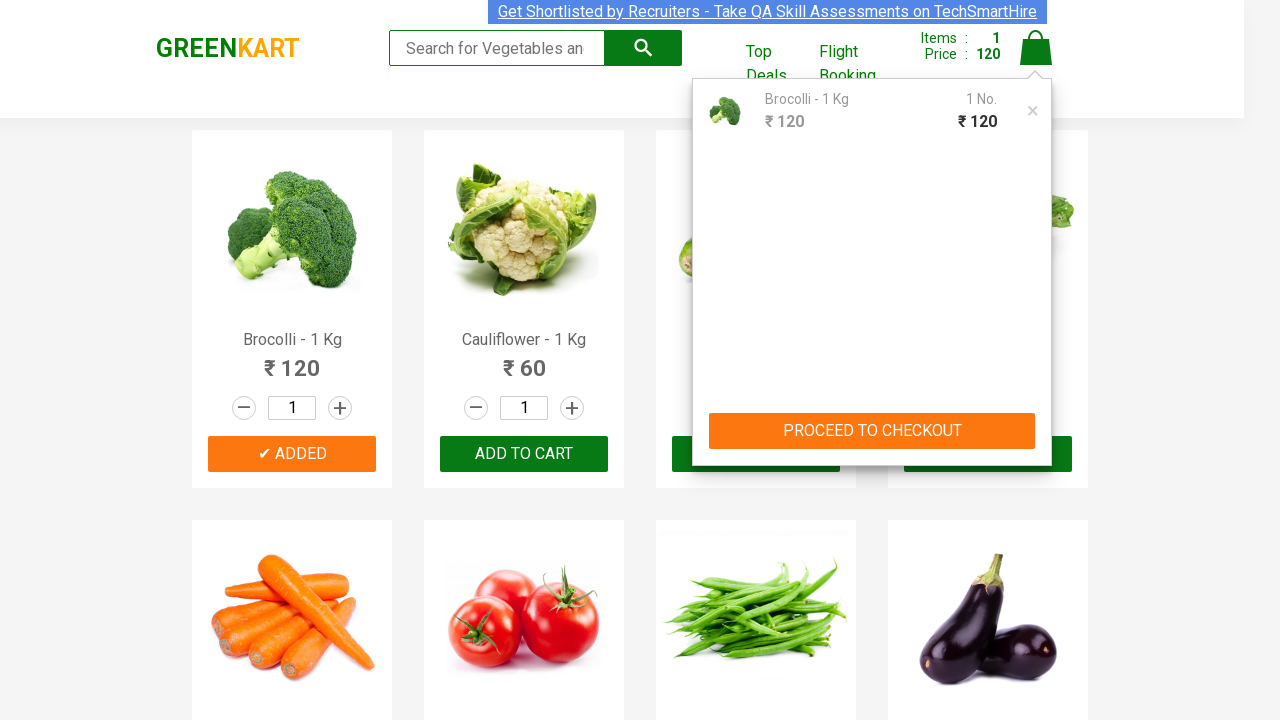

Clicked 'PROCEED TO CHECKOUT' button at (872, 431) on xpath=//button[normalize-space()='PROCEED TO CHECKOUT']
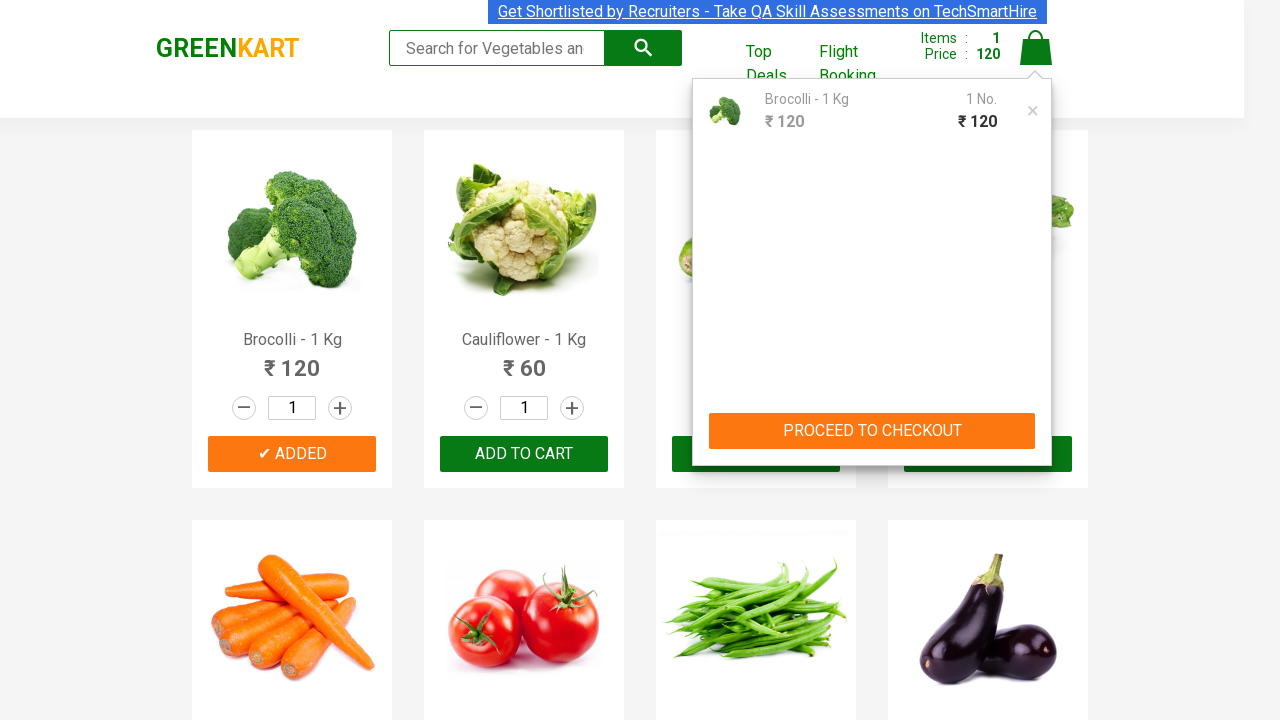

Navigated to cart page successfully
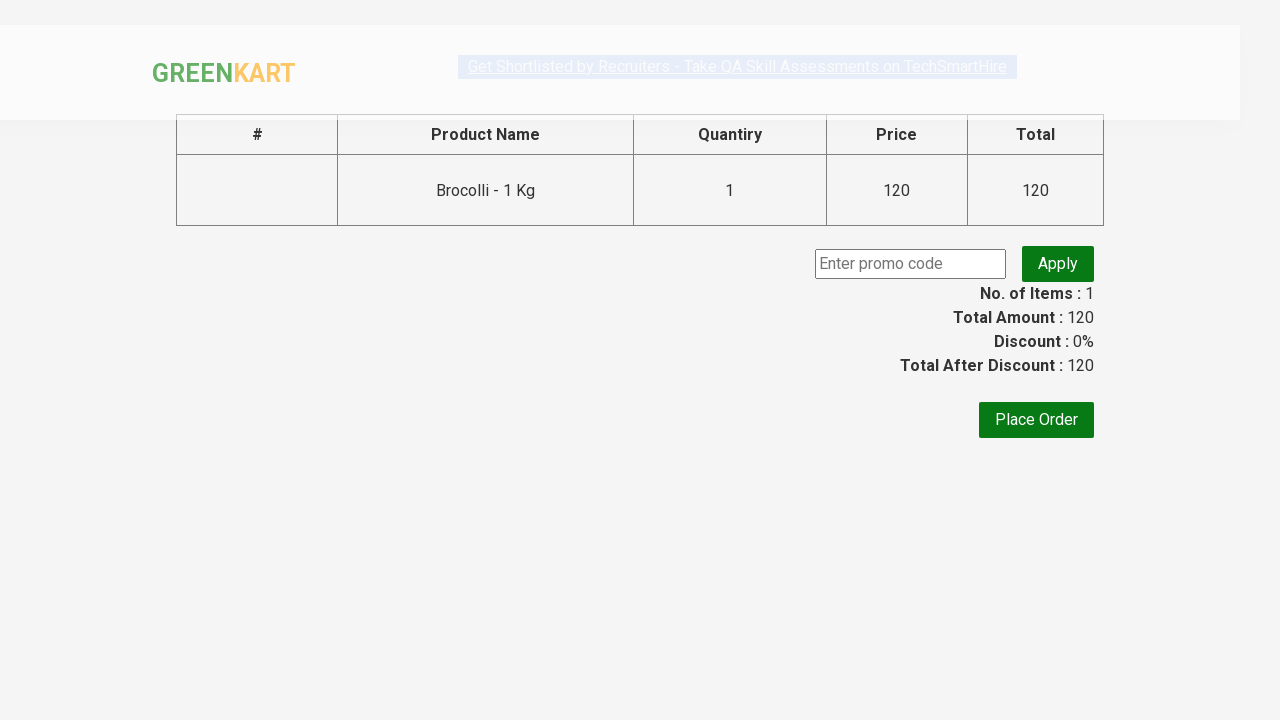

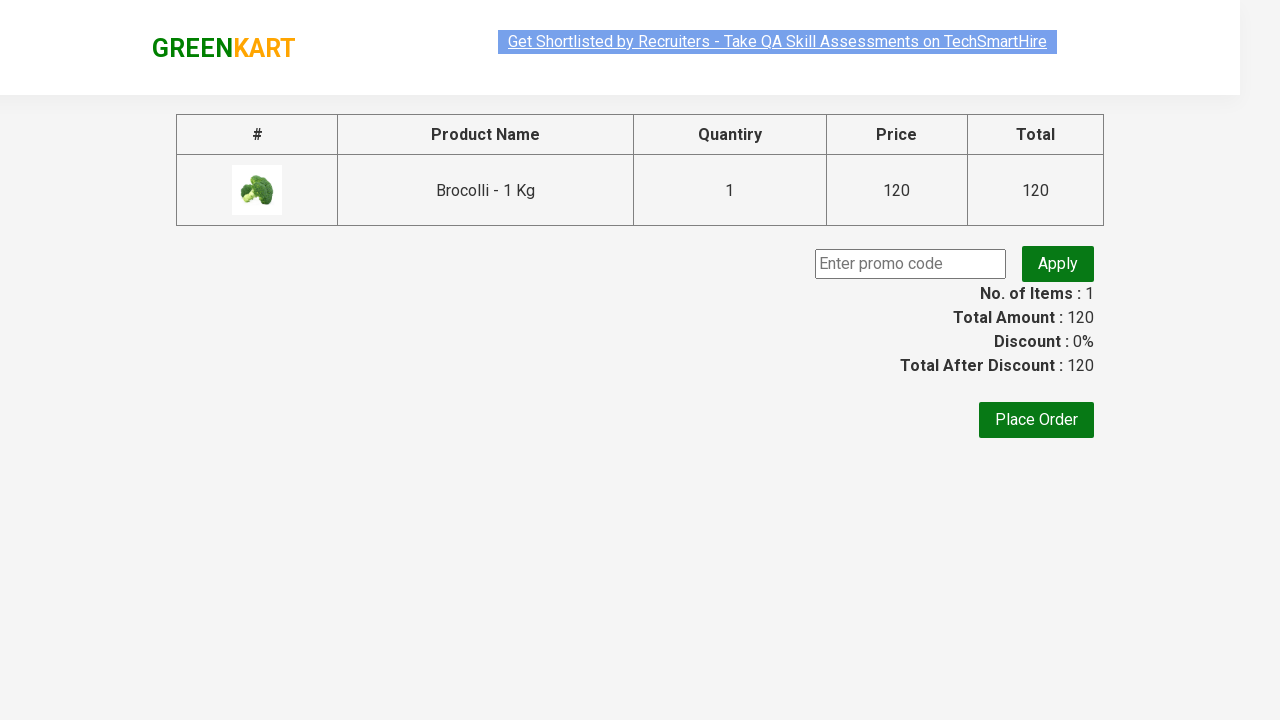